Tests window handling functionality by navigating to a page with multiple windows, opening a new window, and switching between parent and child windows

Starting URL: https://the-internet.herokuapp.com/

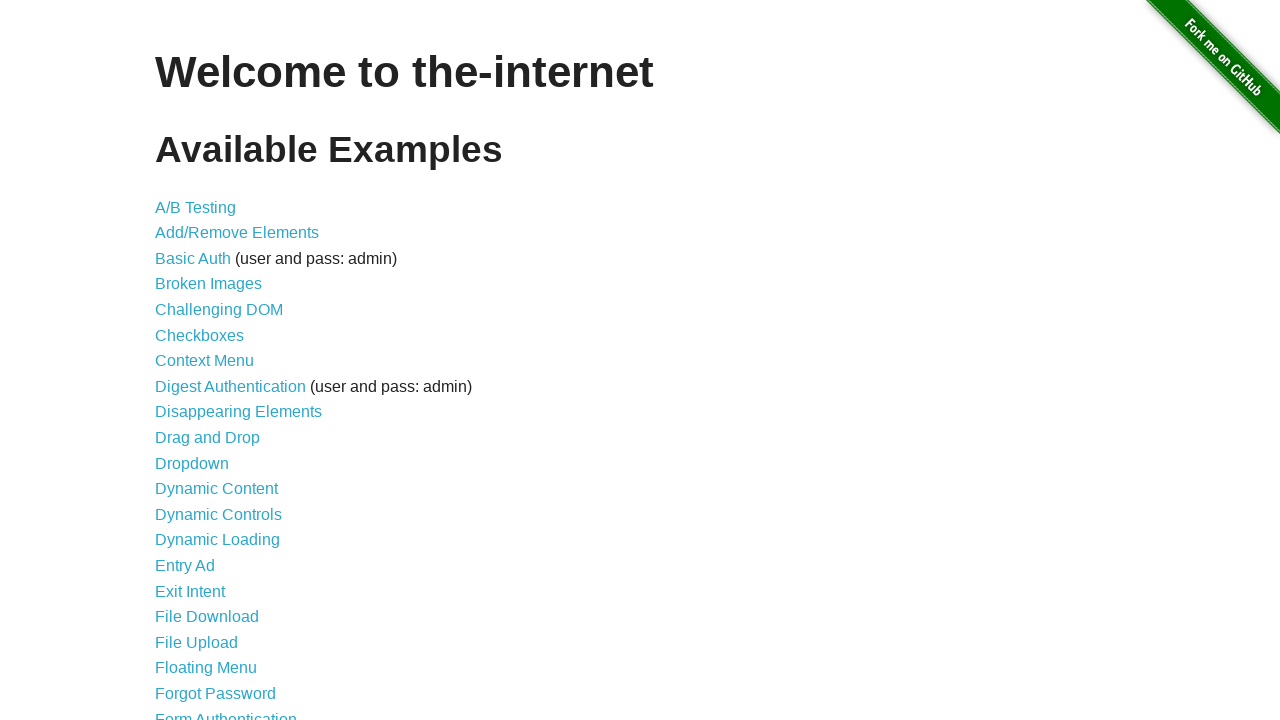

Clicked on Multiple Windows link at (218, 369) on text=Multiple Windows
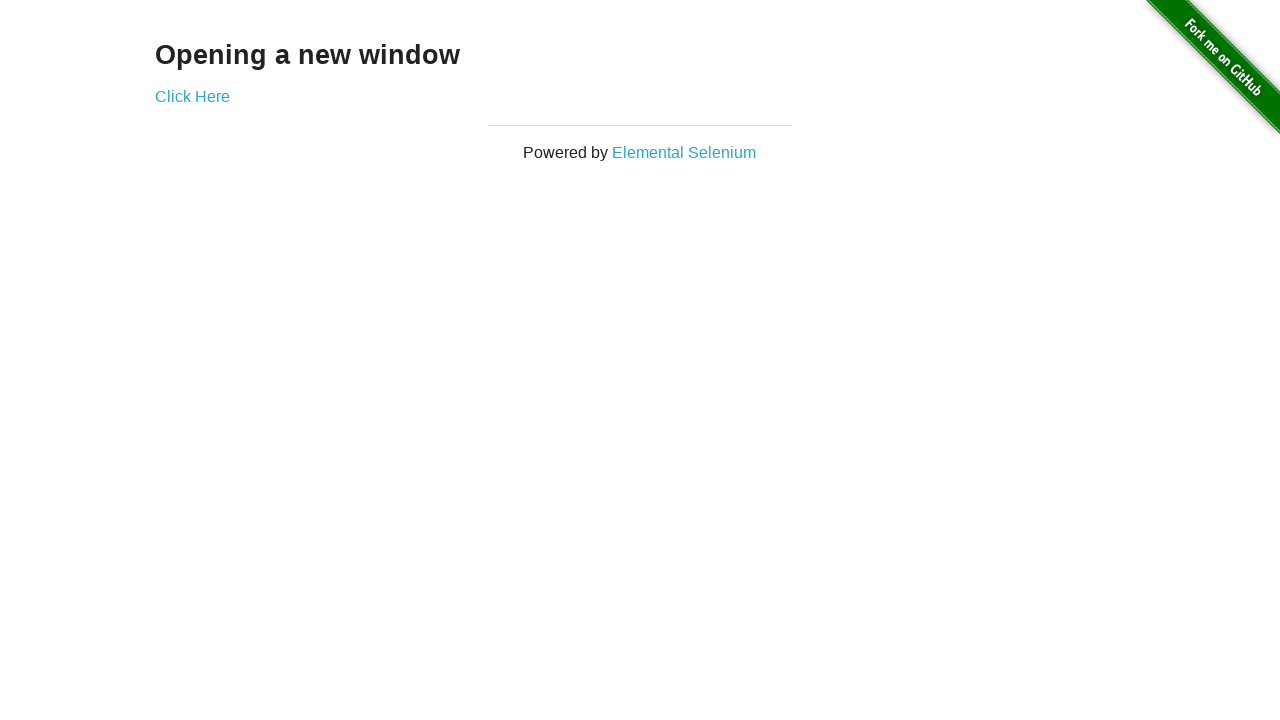

Clicked 'Click Here' button to open new window at (192, 96) on text=Click Here
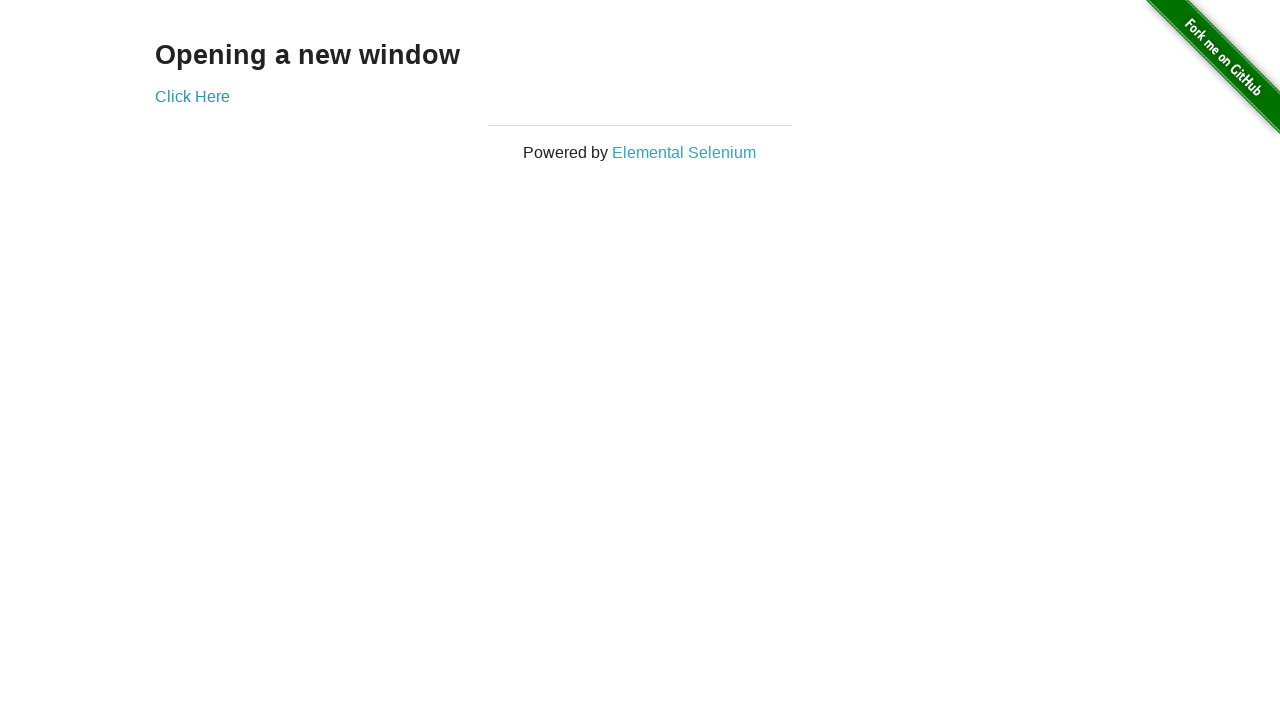

New window opened and captured
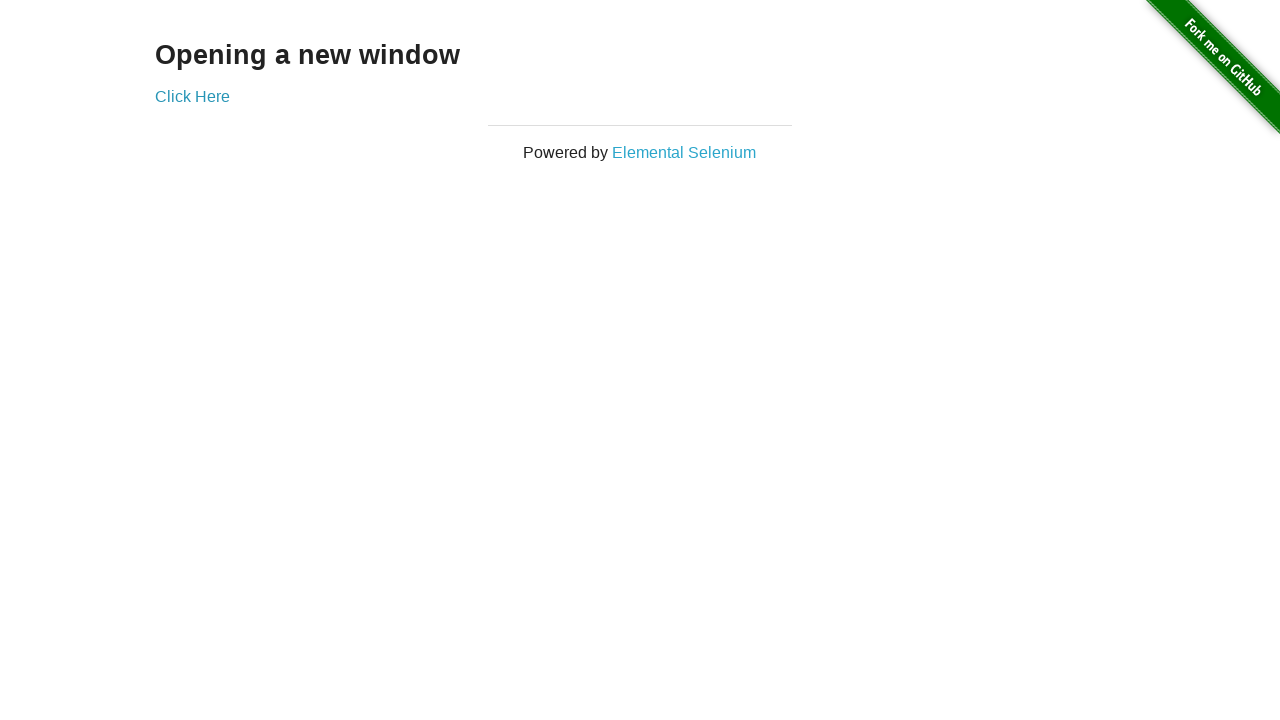

Retrieved text from new window: New Window
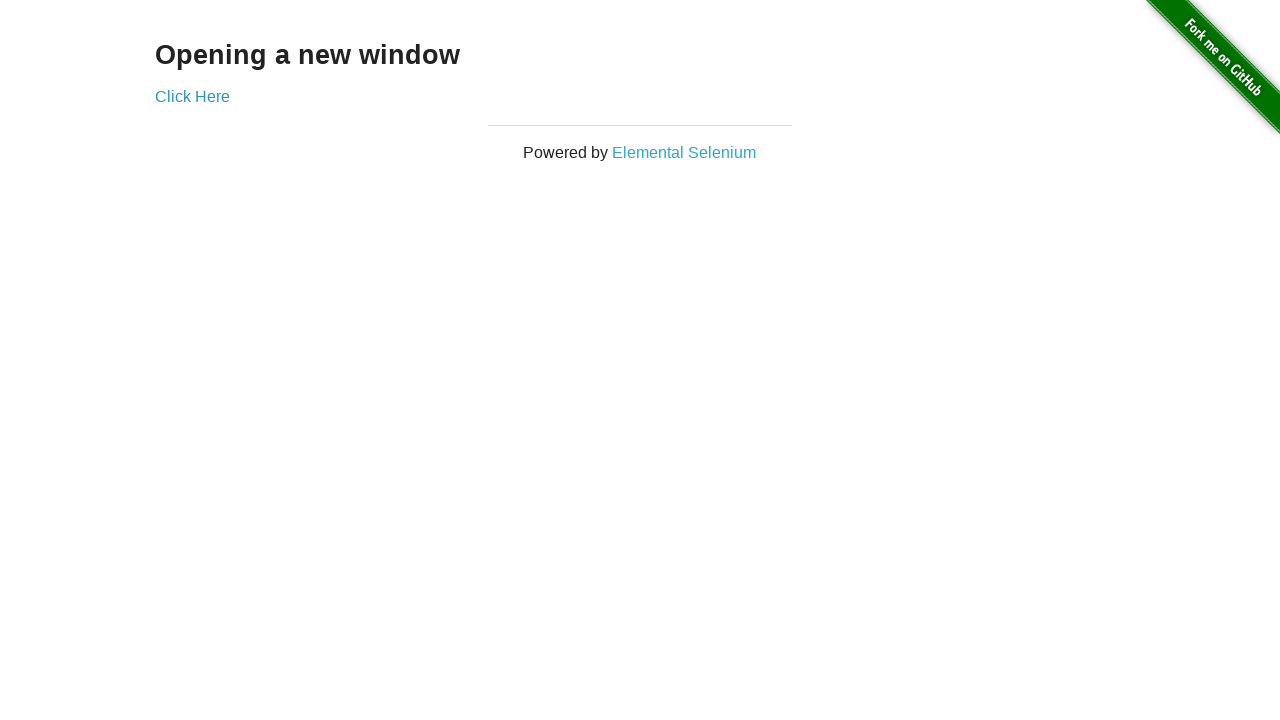

Retrieved text from parent window: Opening a new window
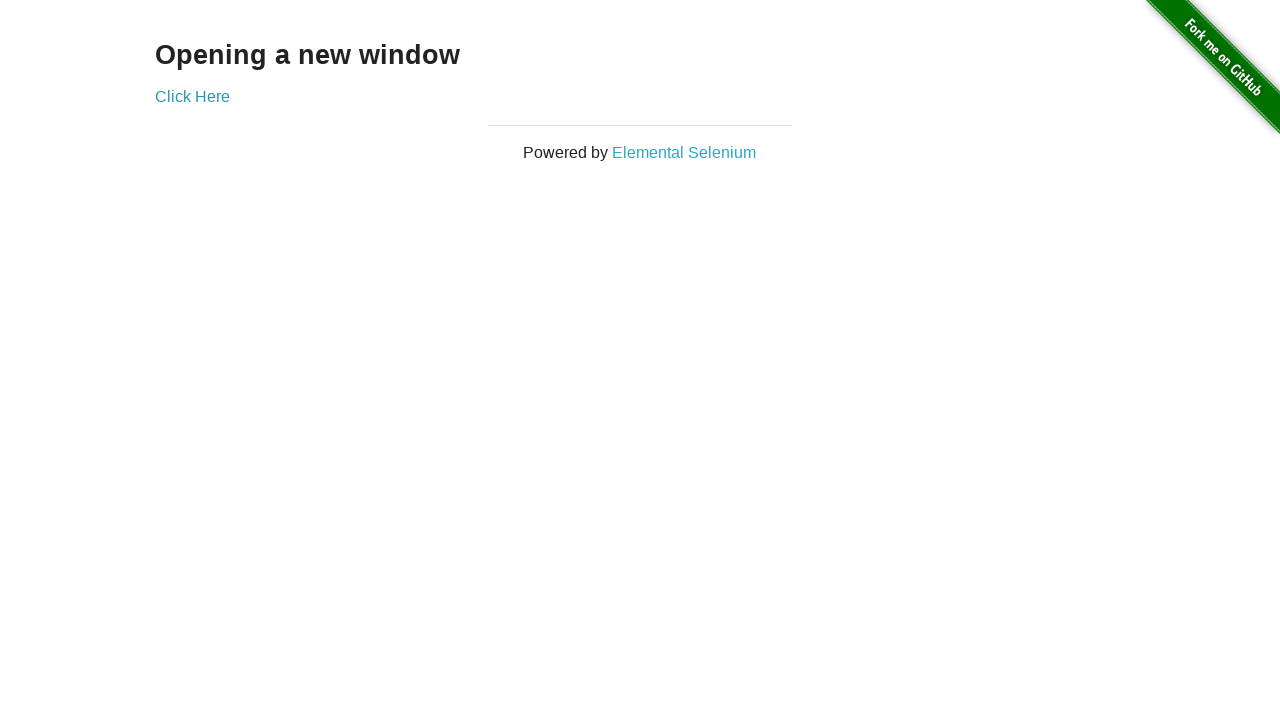

Closed new window
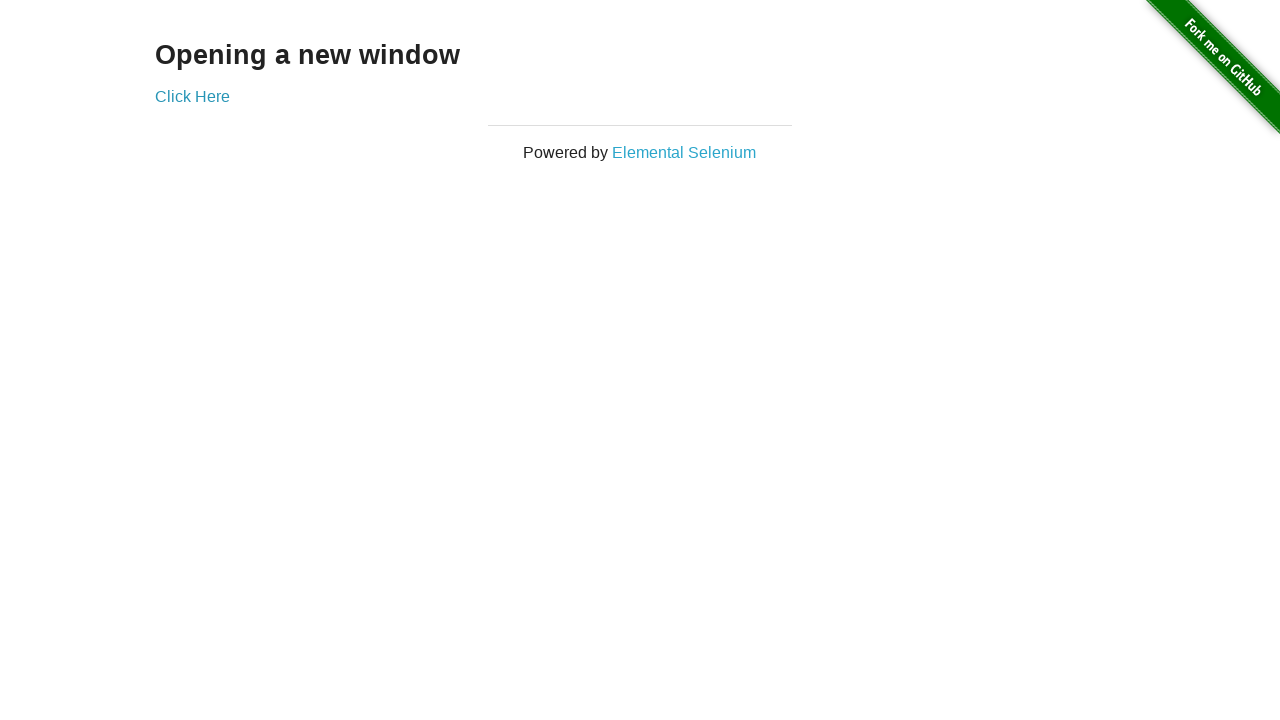

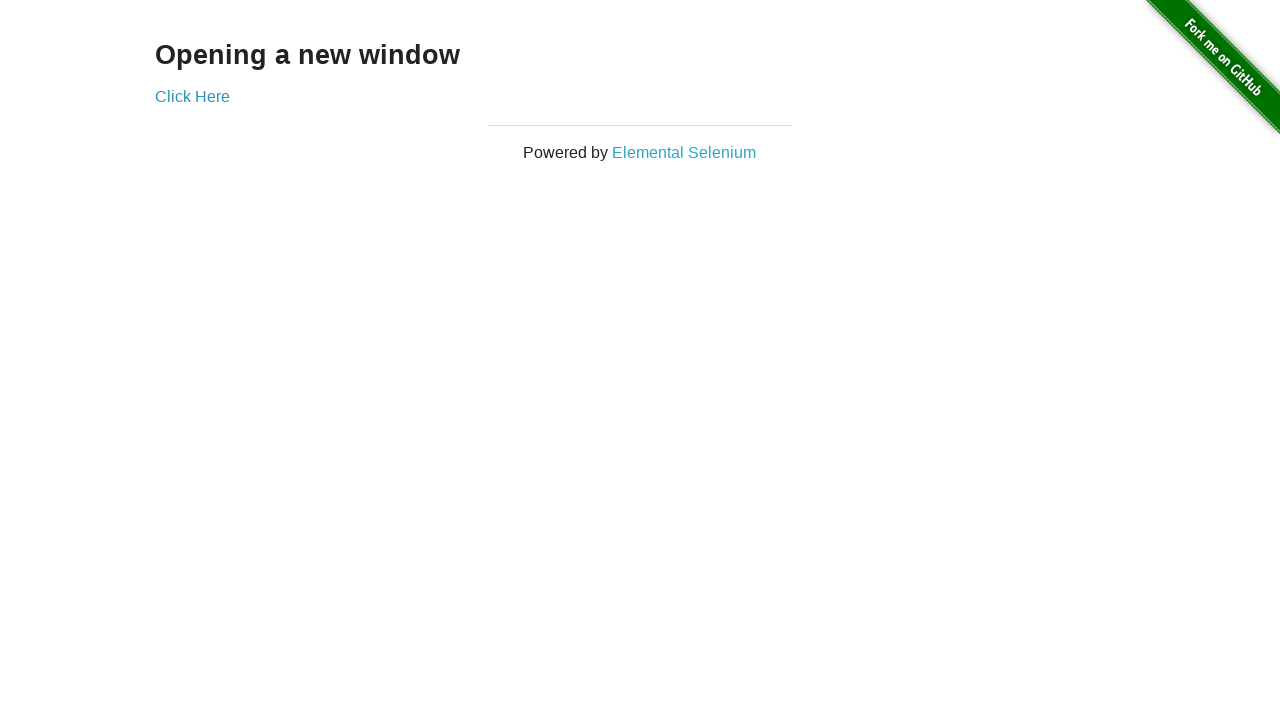